Navigates to the A tu Lado Energía rates page and waits for the page to load by confirming the presence of the "Milenial" plan text

Starting URL: https://clientes.atuladoenergia.com/tarifas

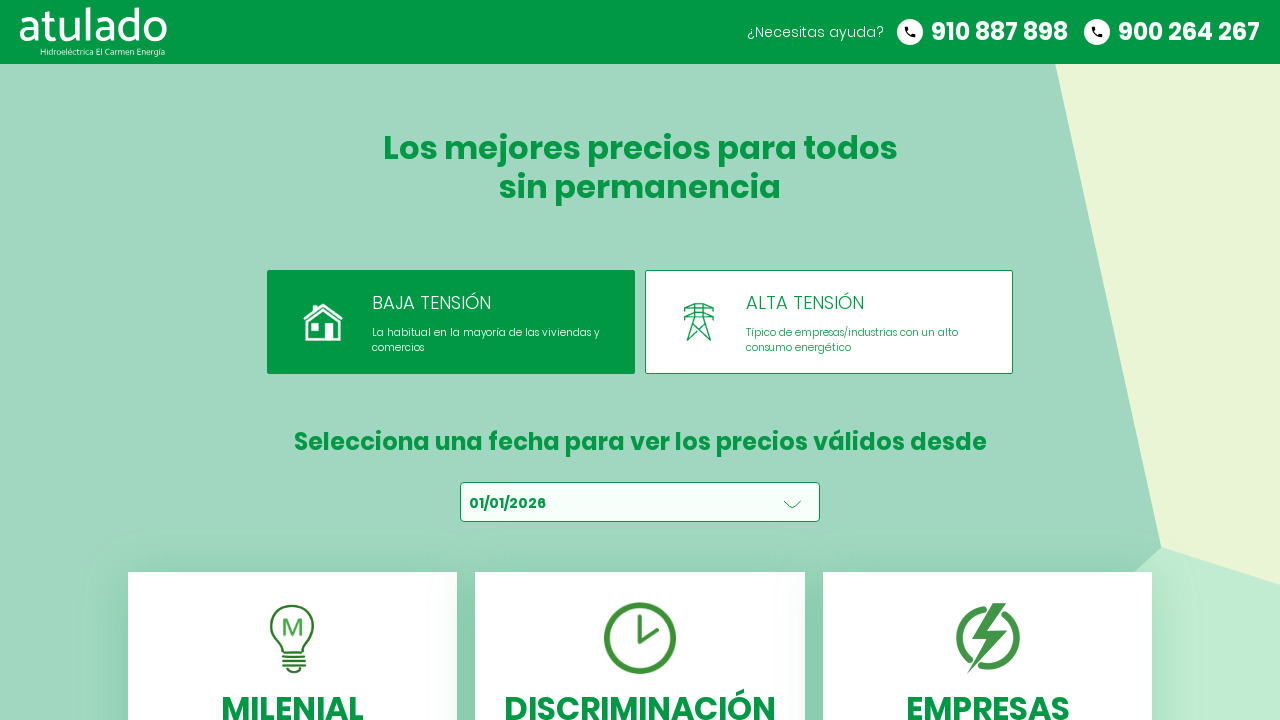

Navigated to A tu Lado Energía rates page
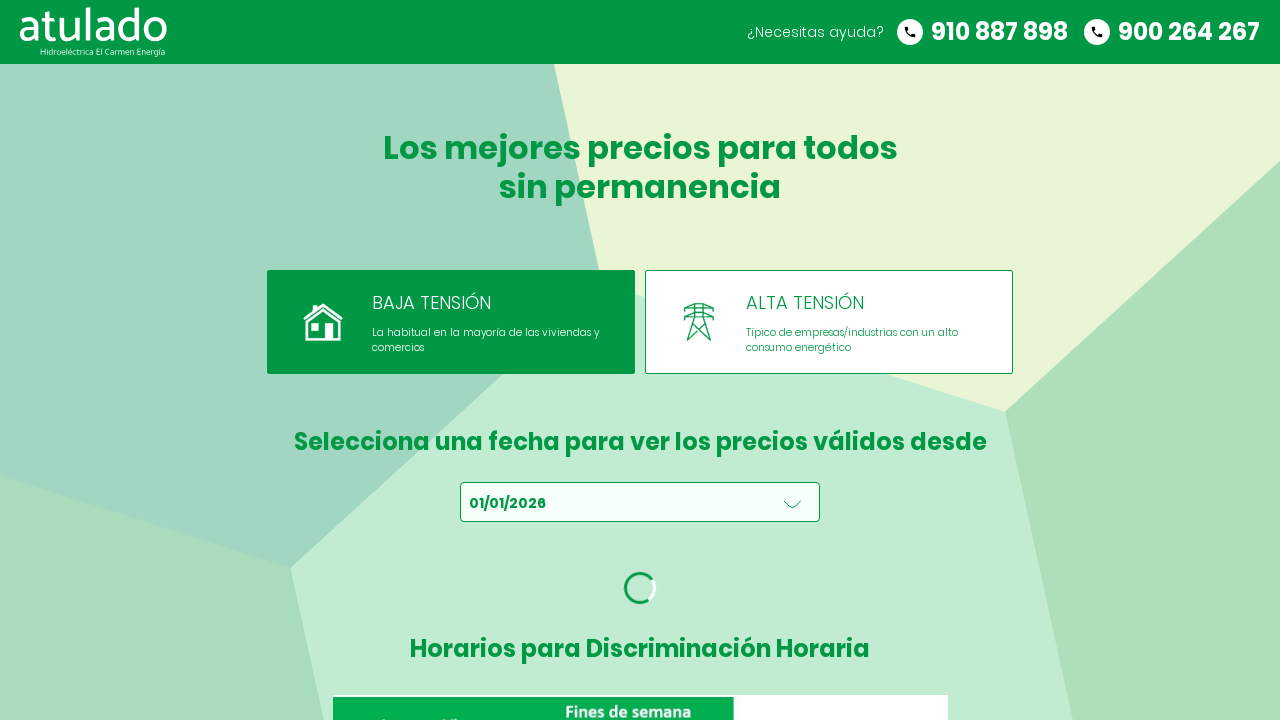

Waited for Milenial plan text to appear and confirmed page has loaded
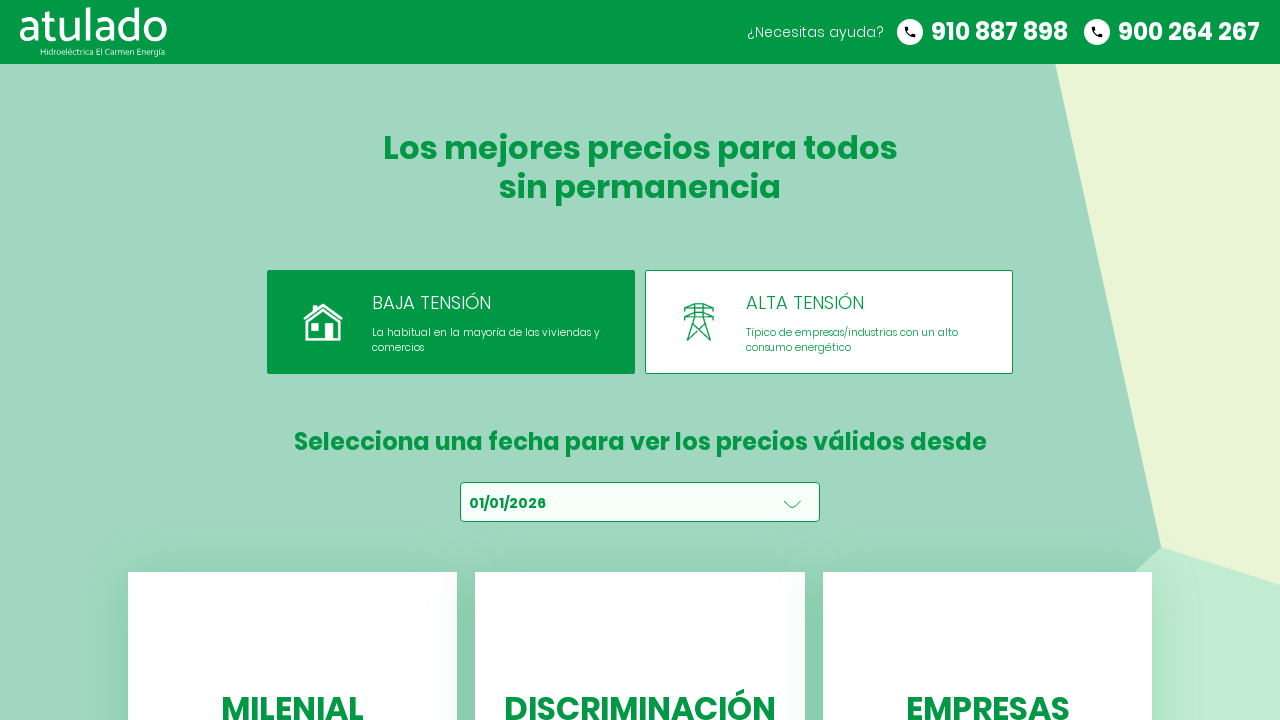

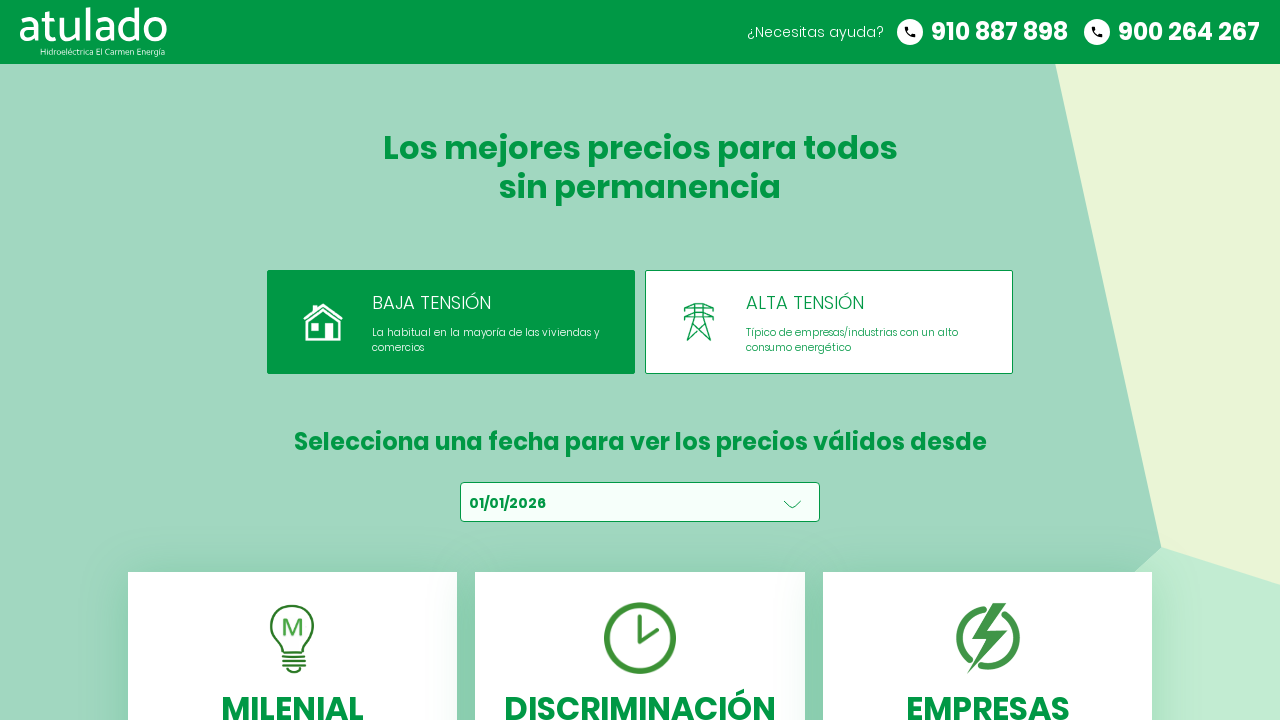